Navigates to the PayPal India homepage and maximizes the browser window to verify the page loads successfully.

Starting URL: https://www.paypal.com/in/home

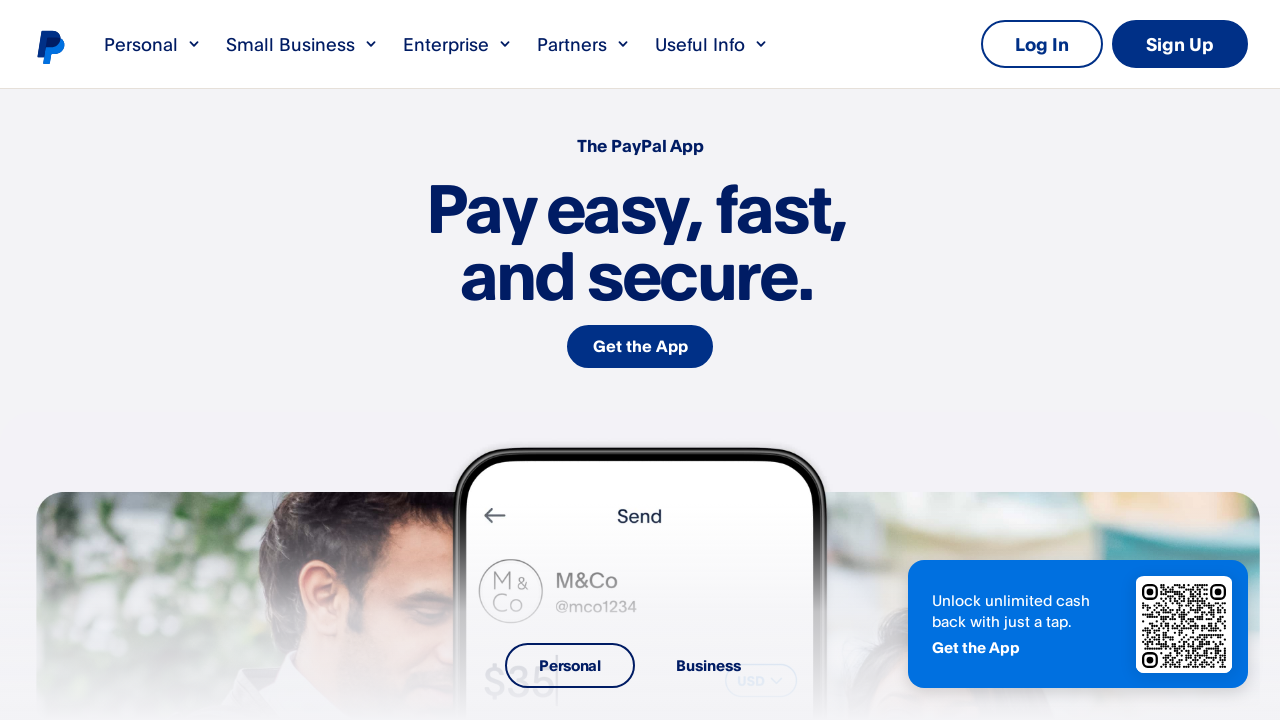

Navigated to PayPal India homepage
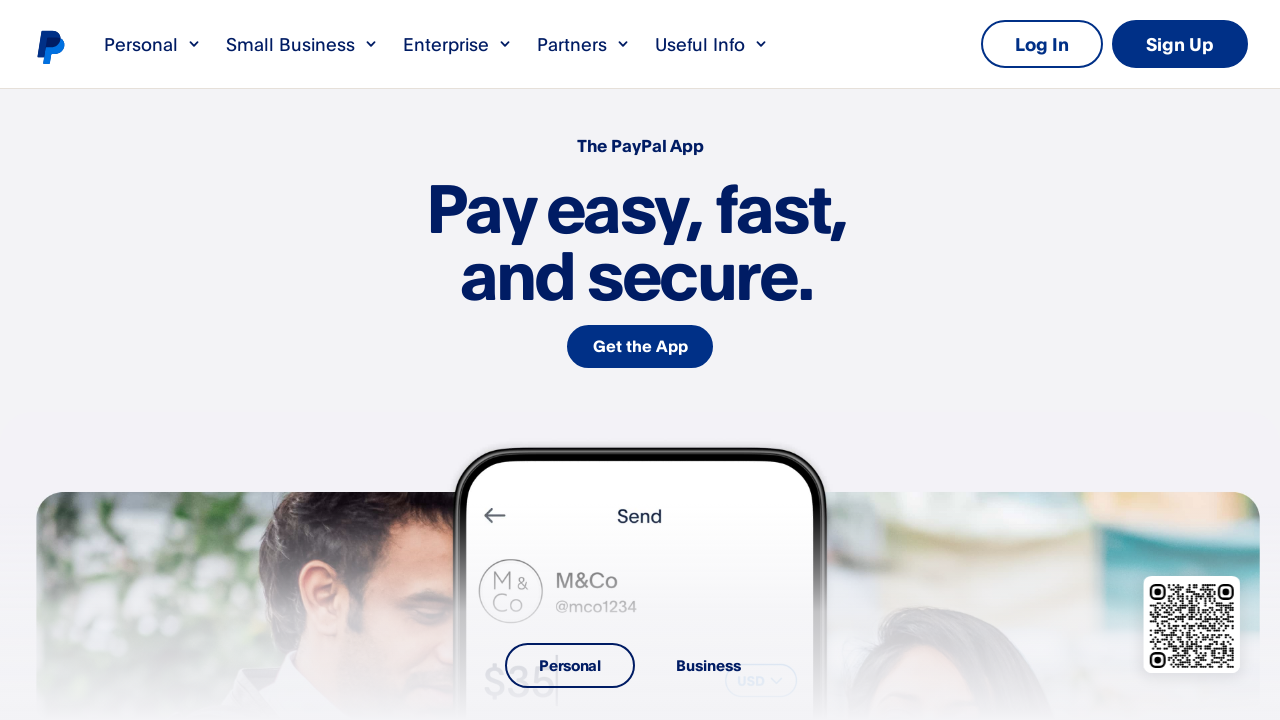

Set viewport size to 1920x1080 to maximize browser window
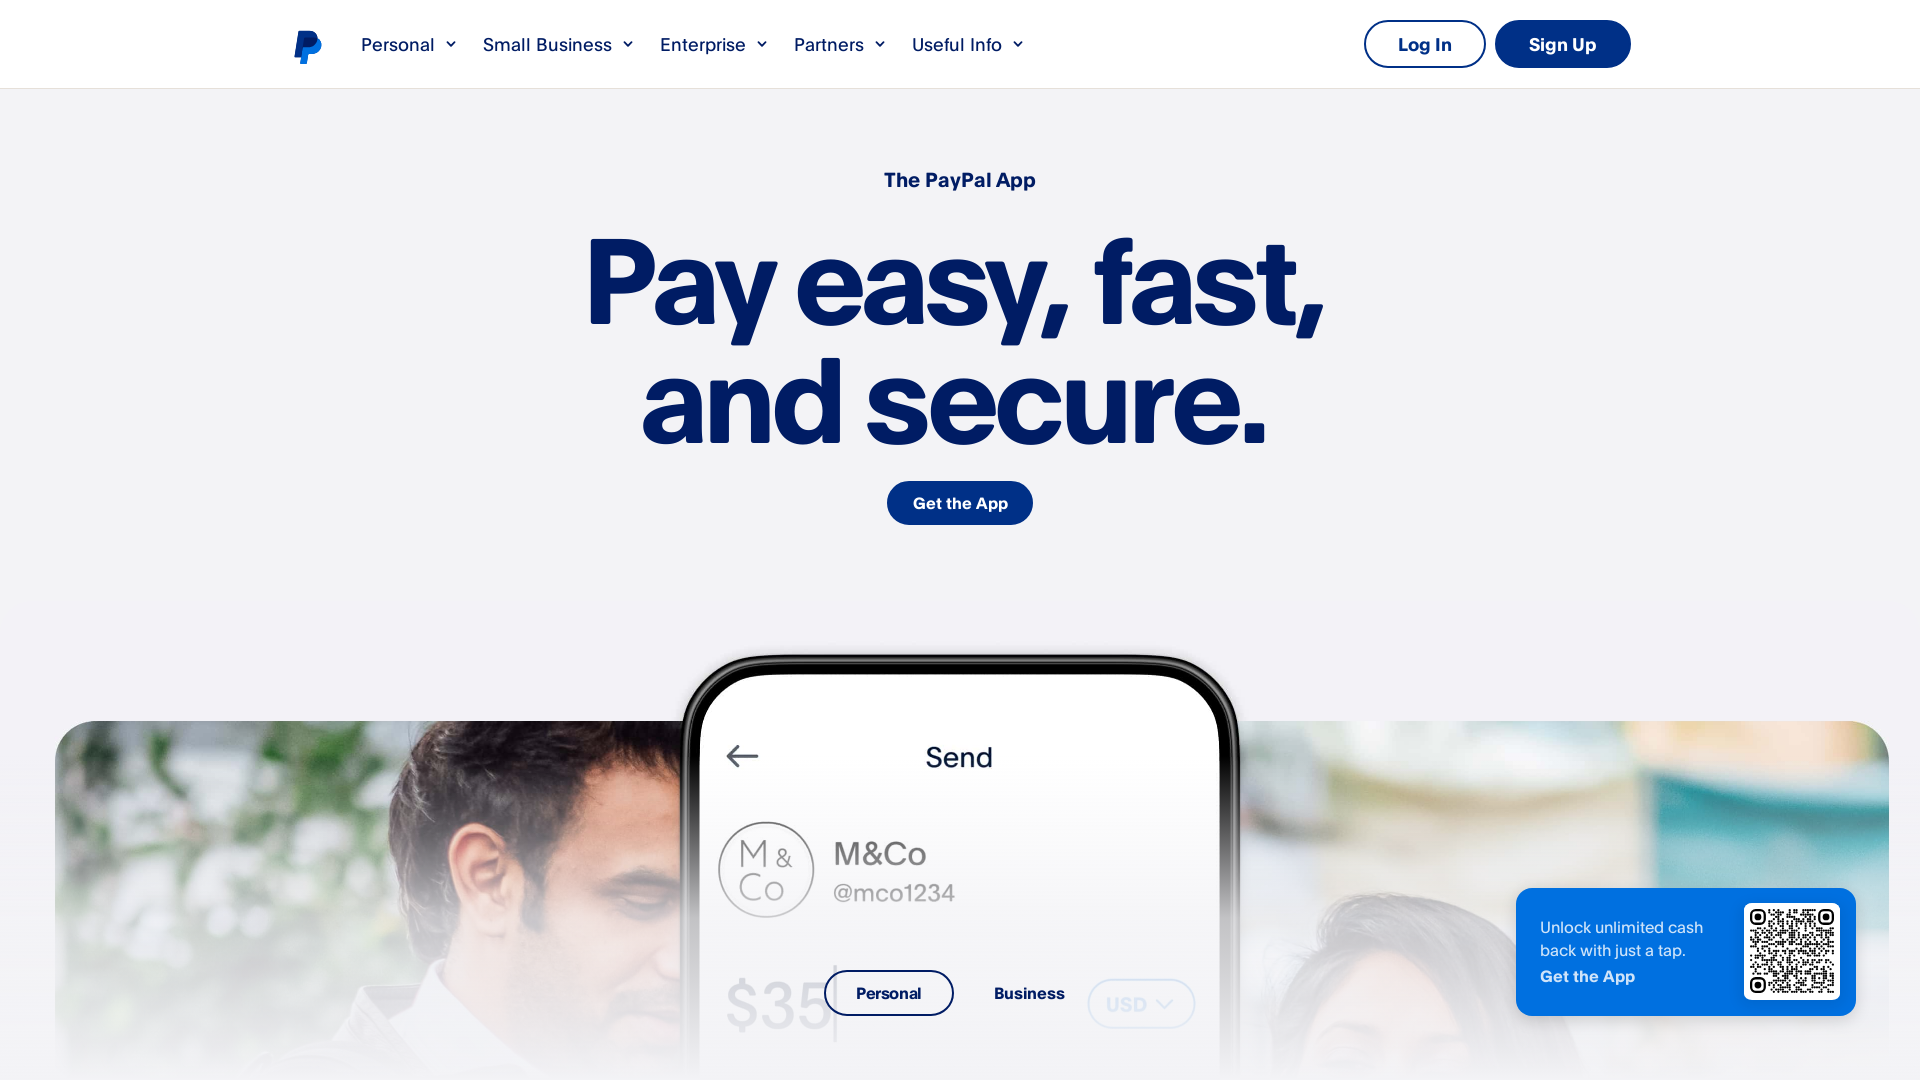

Page DOM content loaded completely
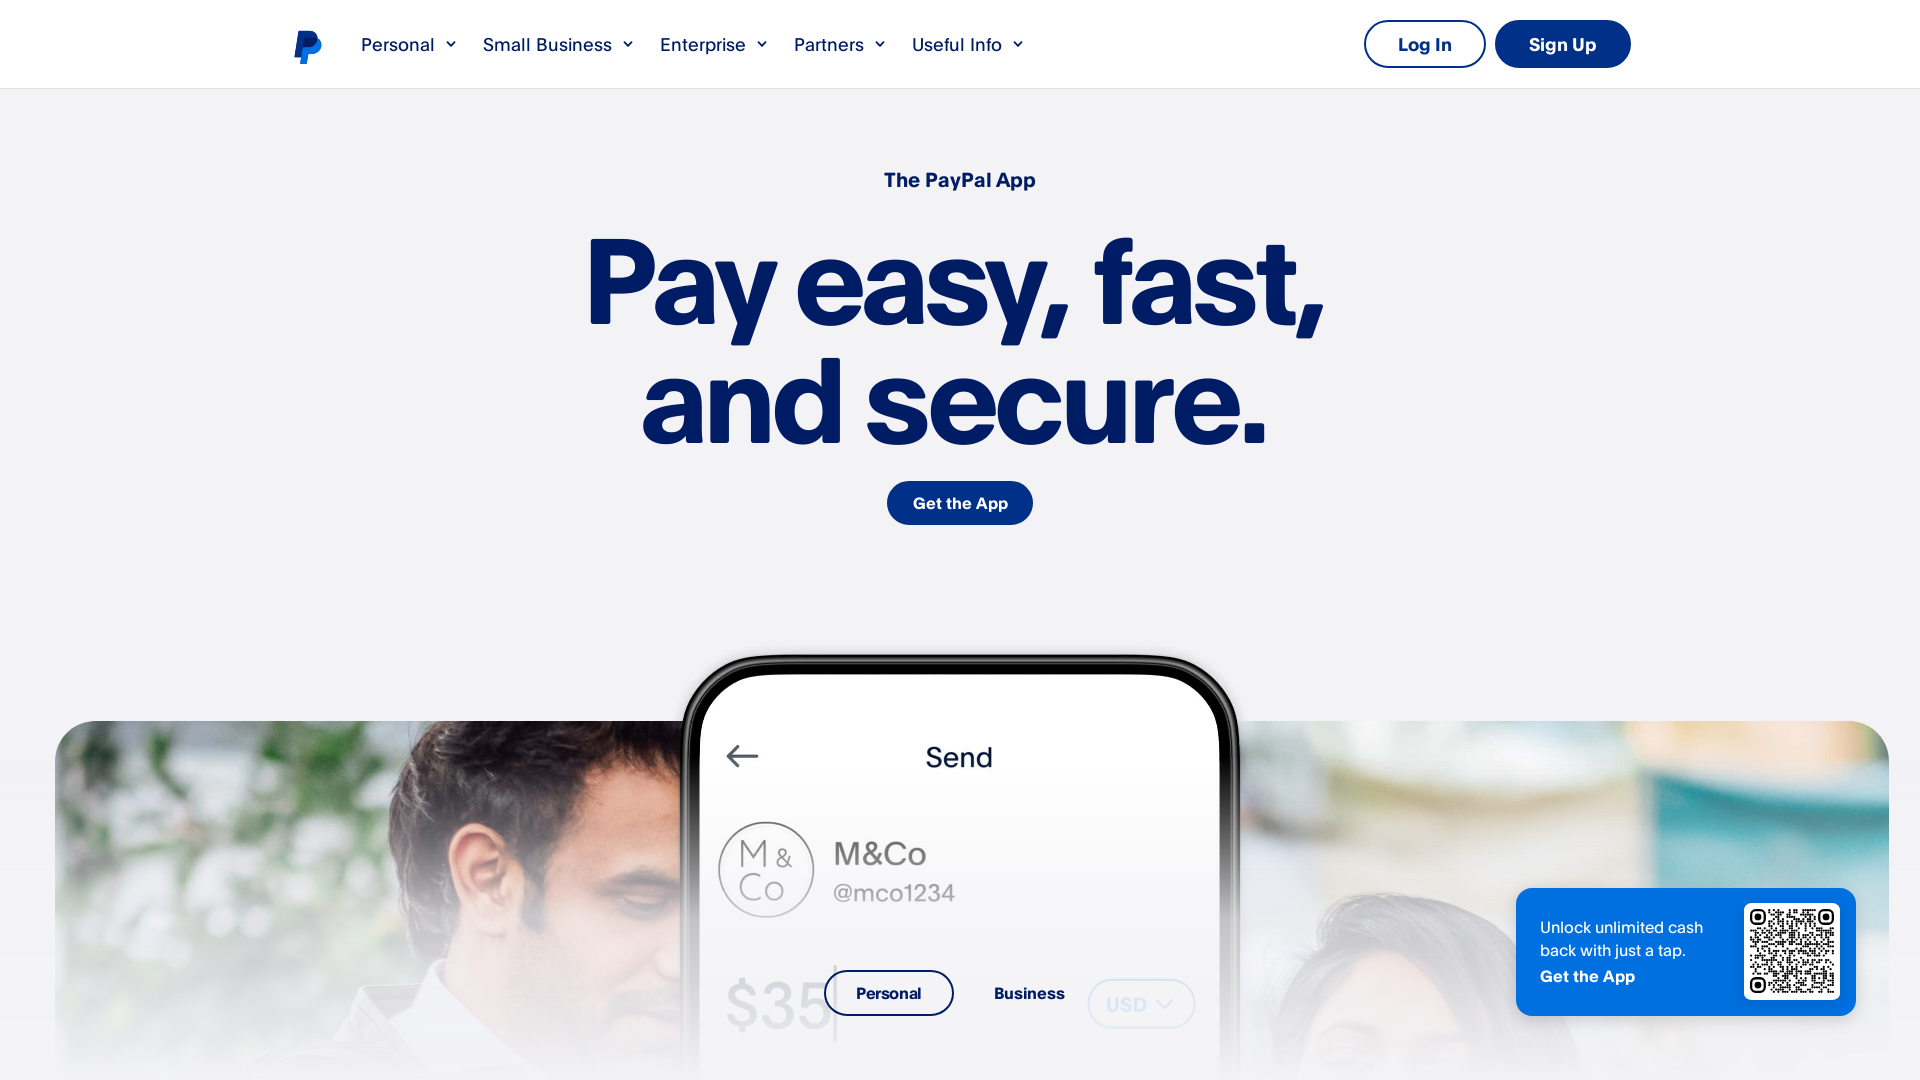

Body element loaded, page verified successfully
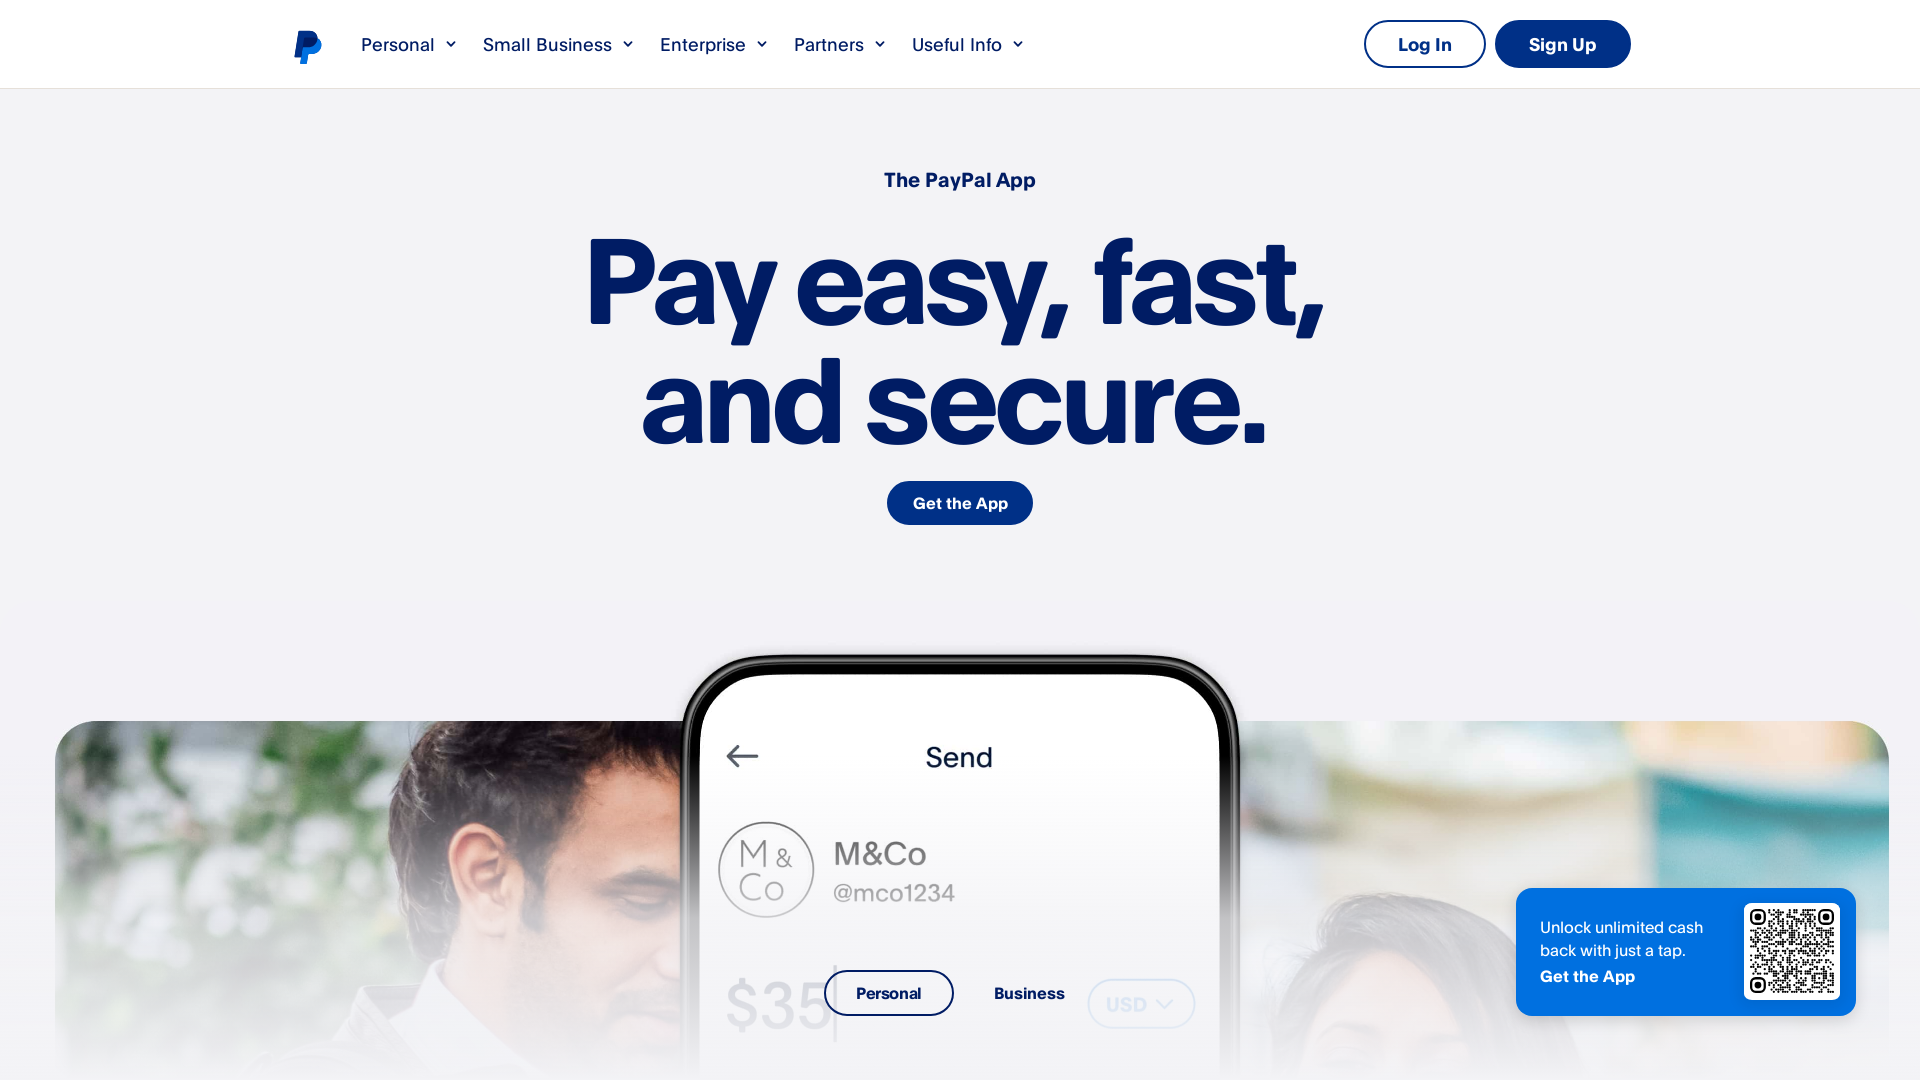

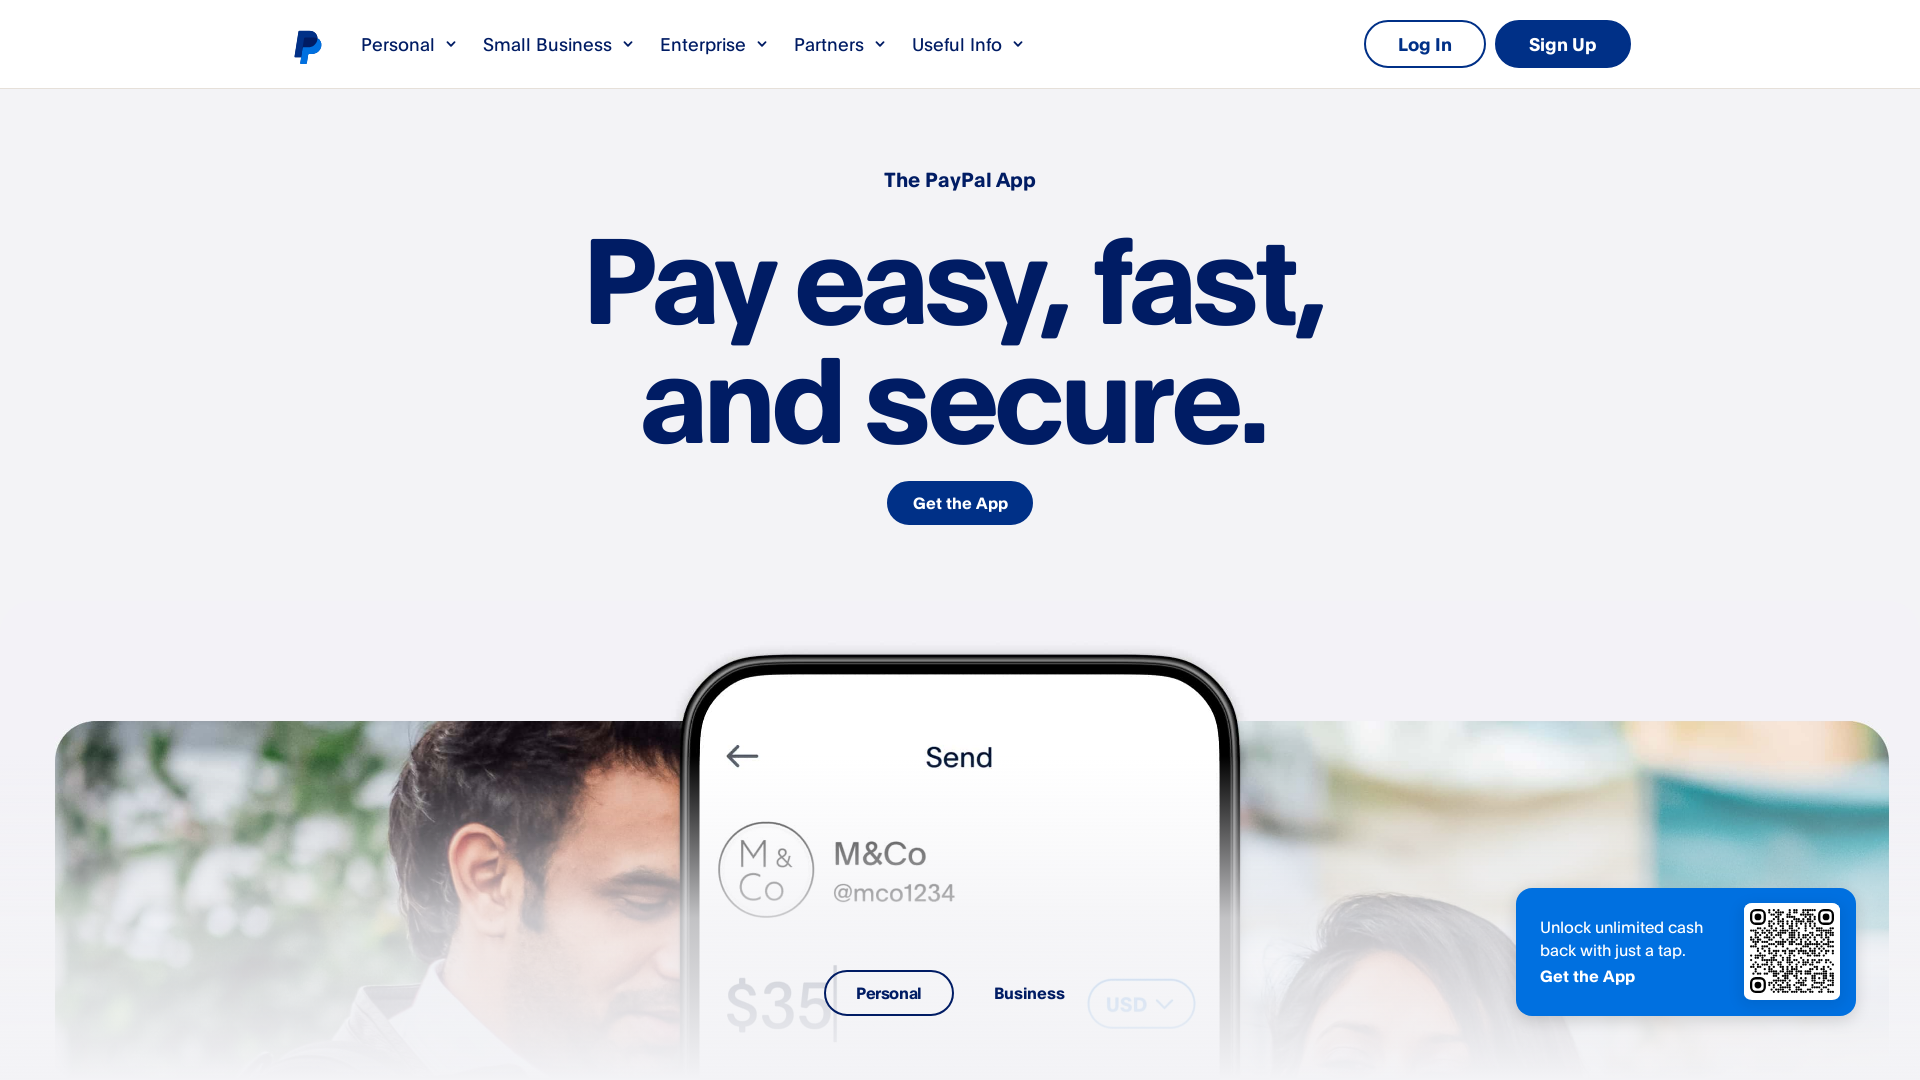